Tests the add to cart functionality on bstackdemo.com by clicking the add to cart button for iPhone 12 and verifying the cart pane appears with the correct product

Starting URL: https://bstackdemo.com/

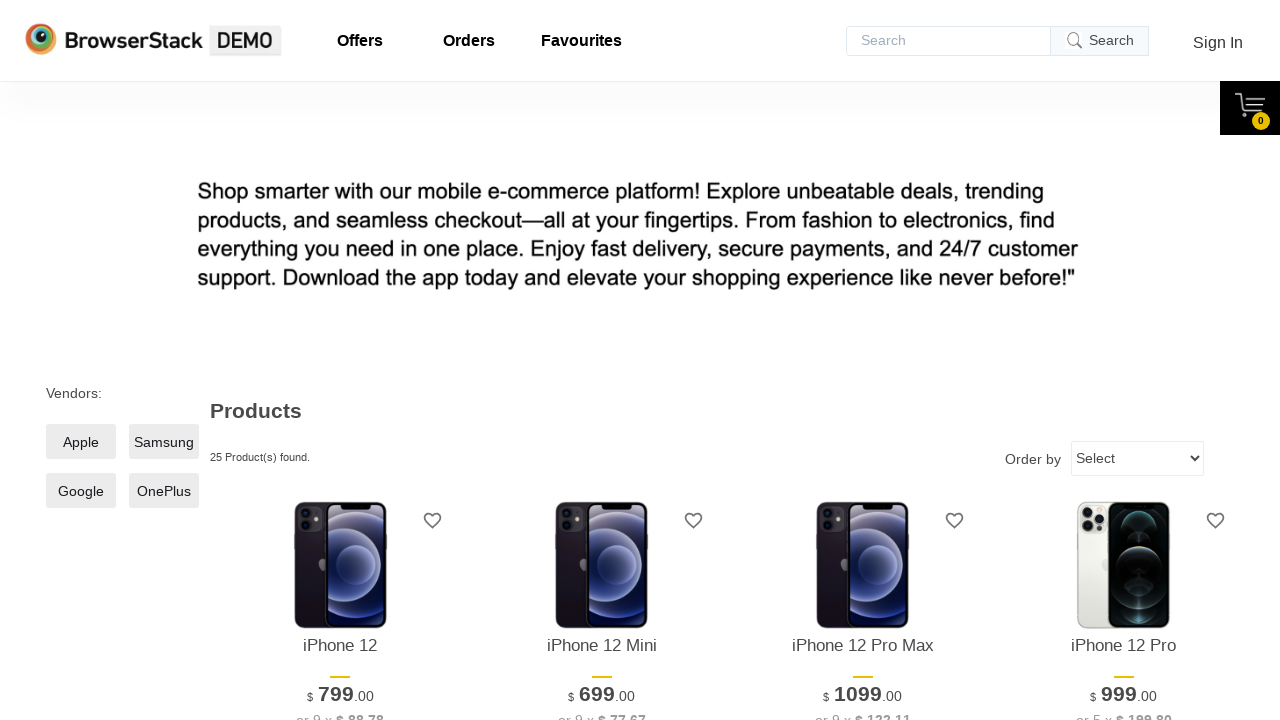

Page loaded with domcontentloaded state
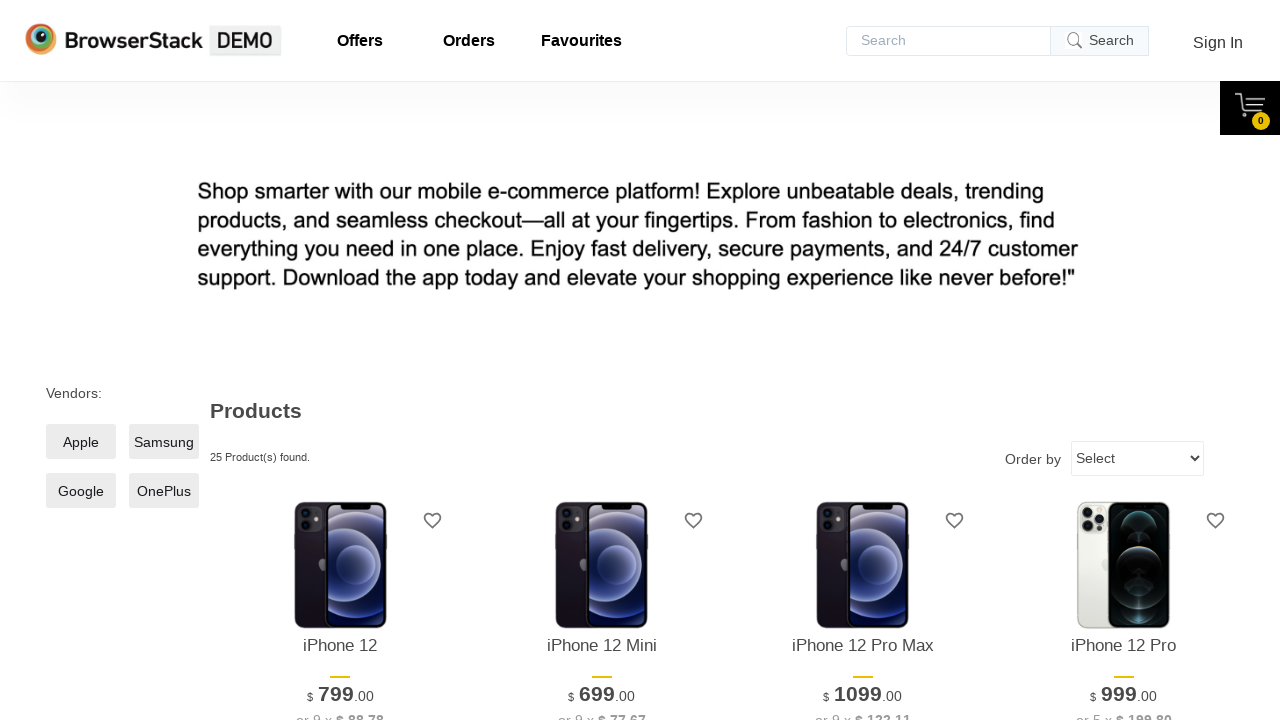

Located iPhone 12 product element
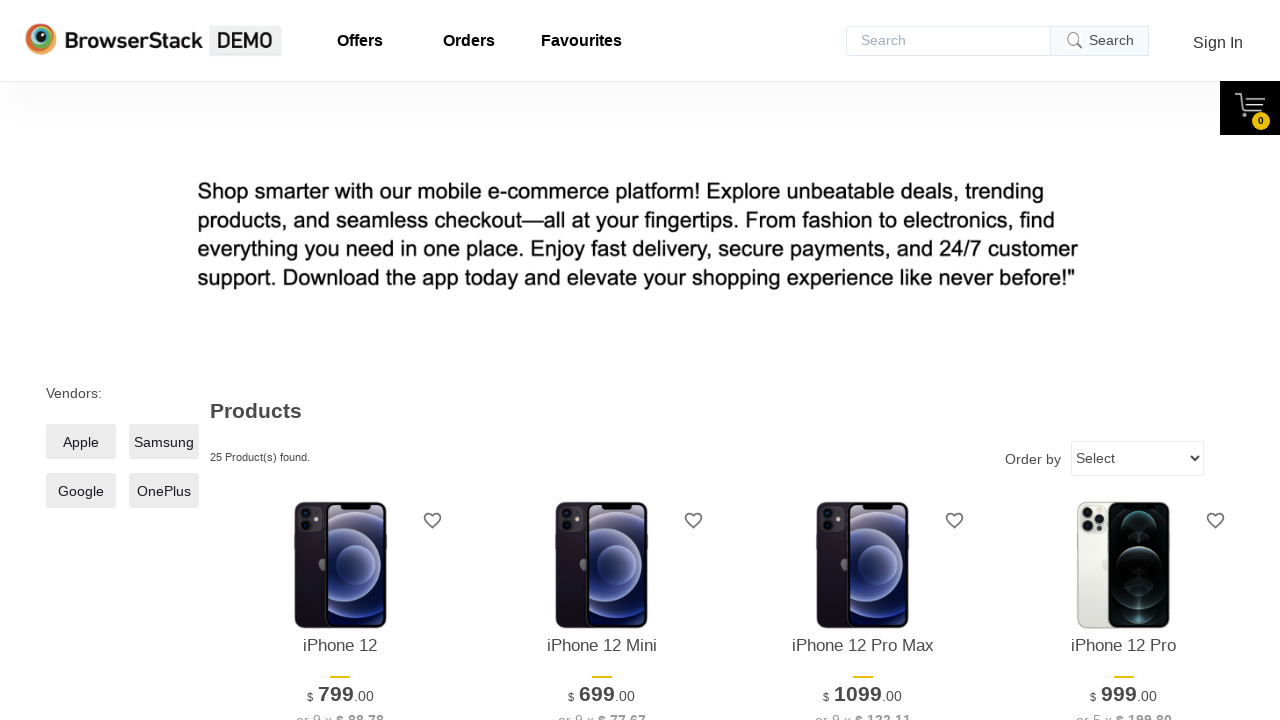

Retrieved product text: iPhone 12
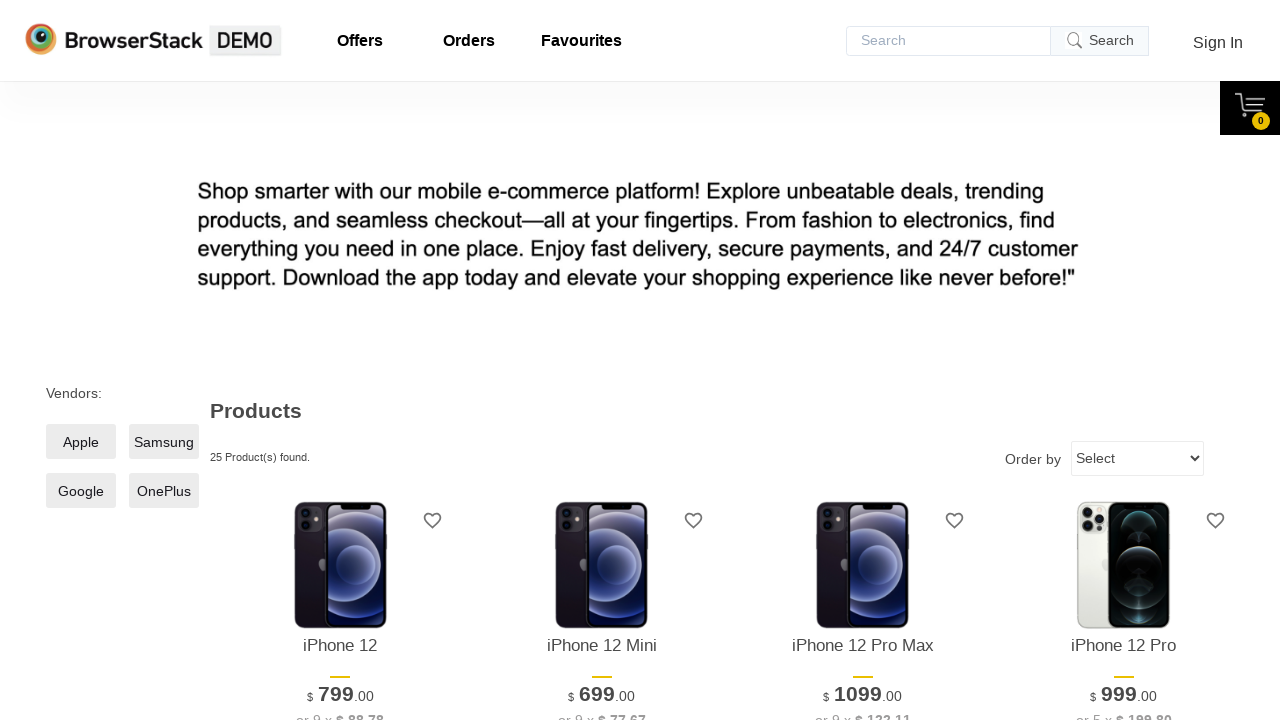

Clicked 'Add to cart' button for iPhone 12 at (340, 361) on xpath=//*[@id="1"]/div[4]
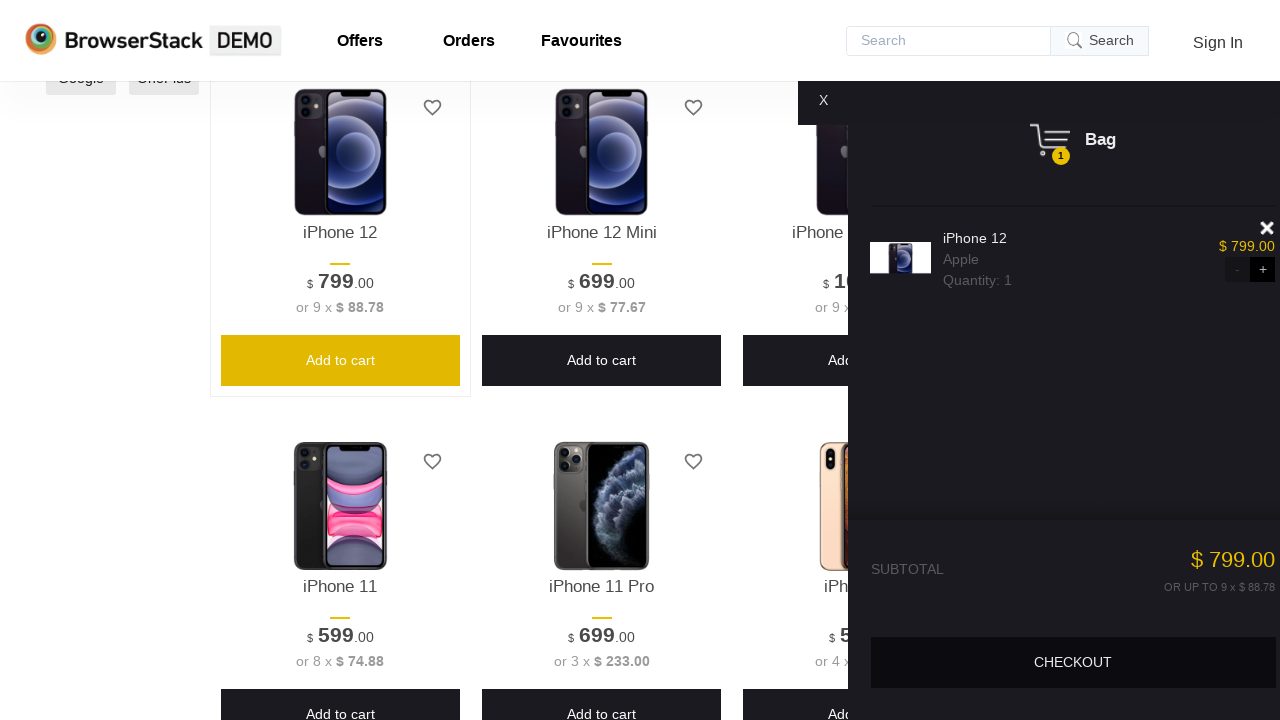

Cart pane became visible
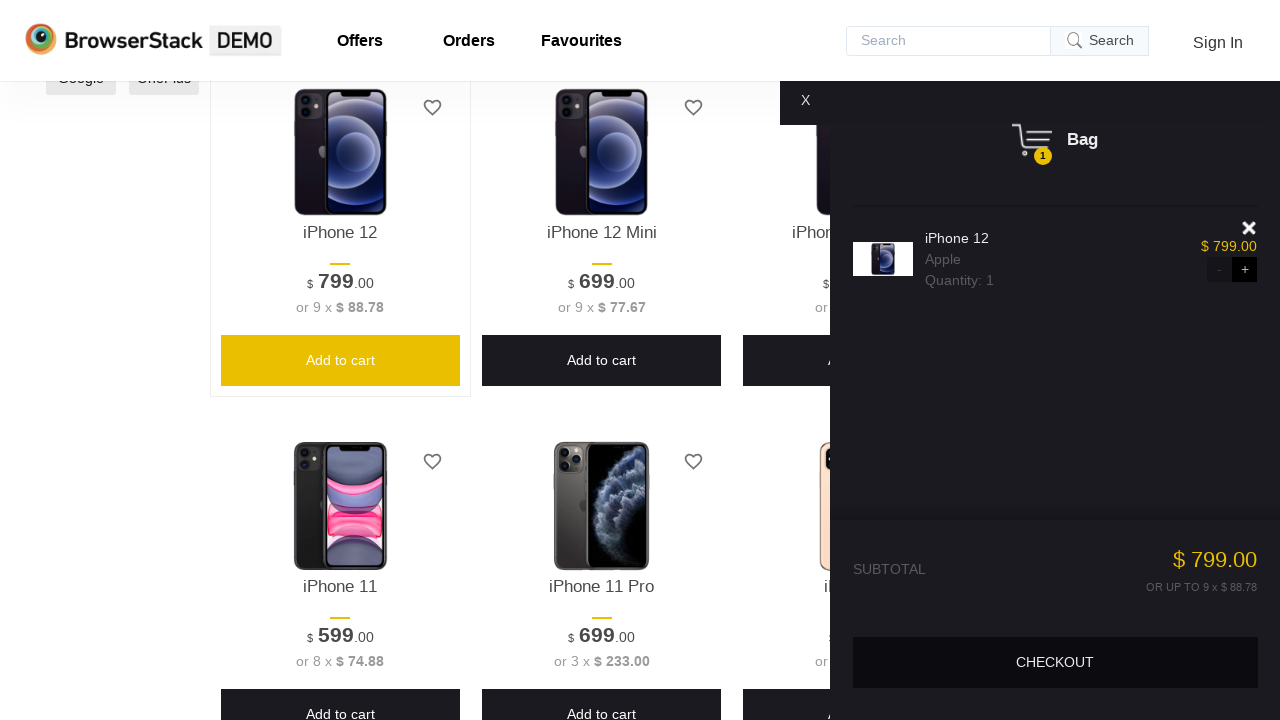

Located product in cart
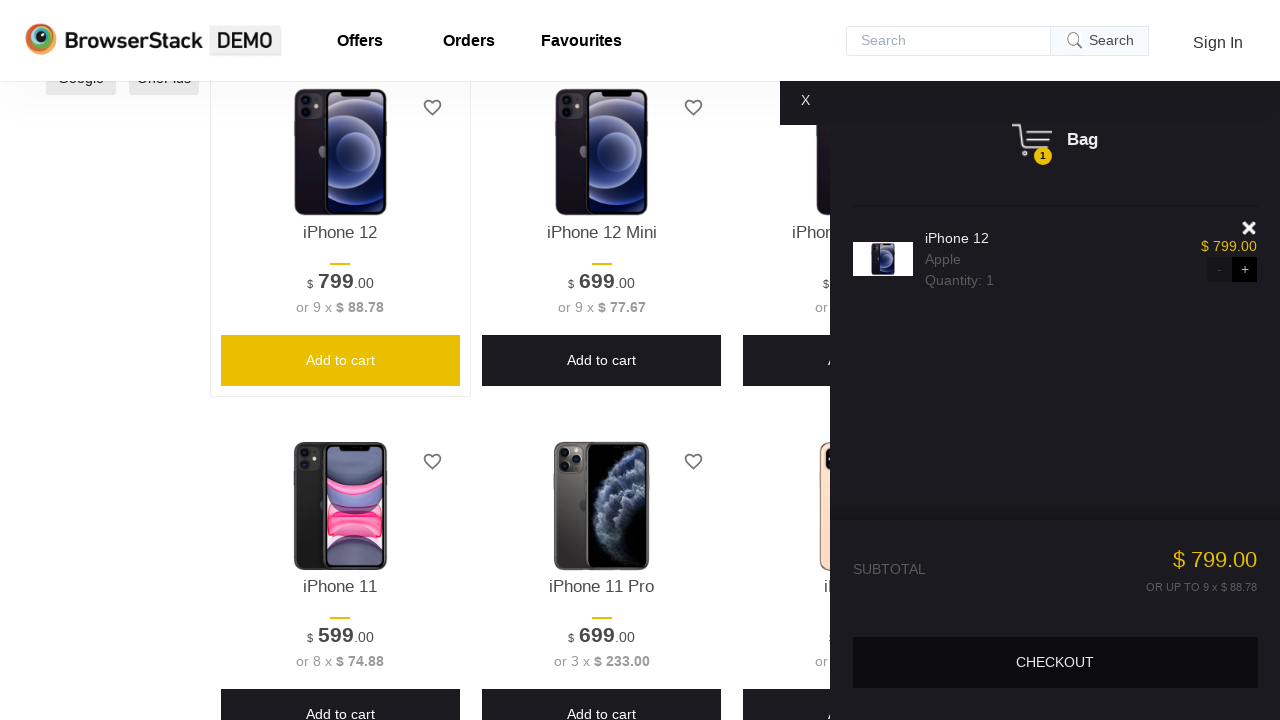

Verified product in cart: iPhone 12
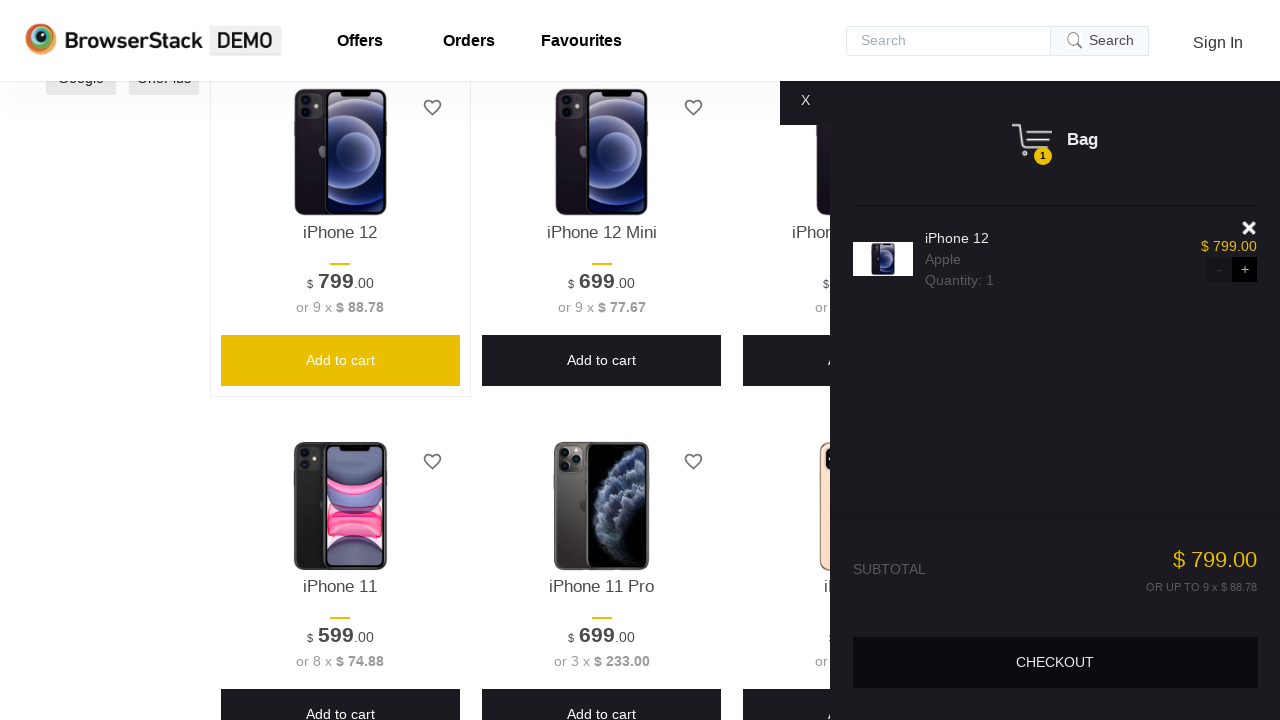

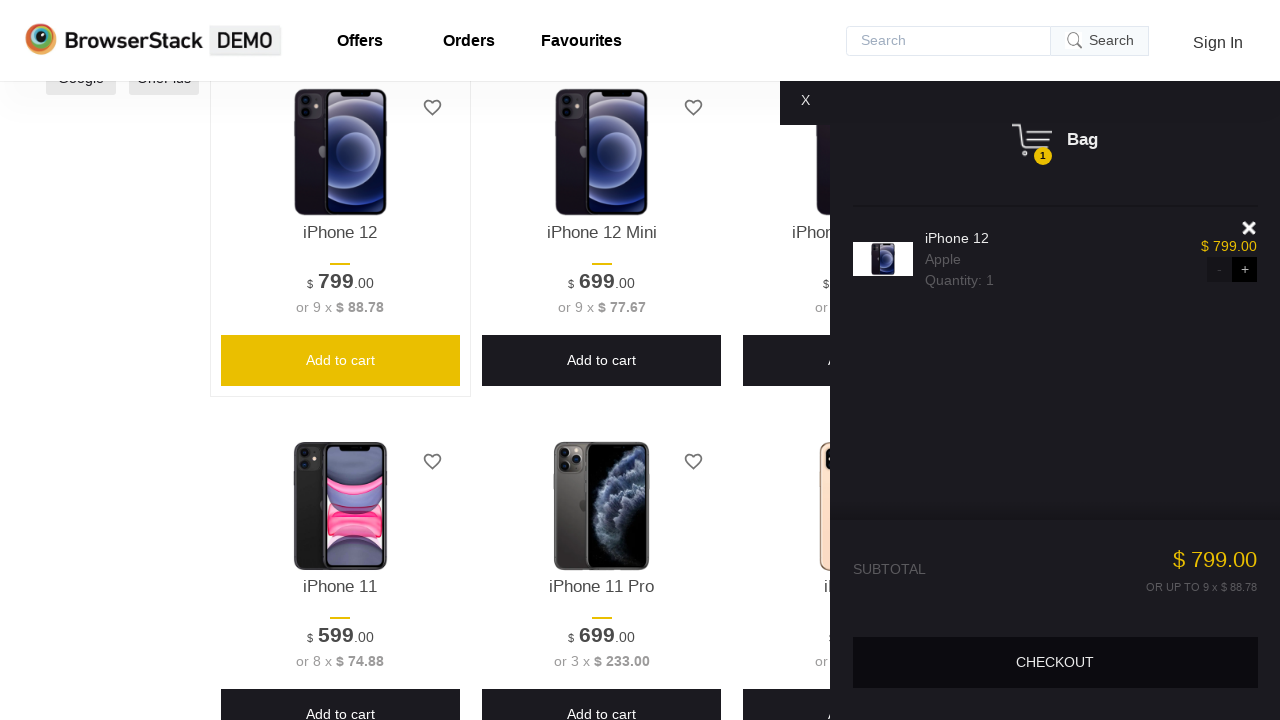